Tests adding and then deleting an element by clicking the Add button followed by the Delete button

Starting URL: https://the-internet.herokuapp.com/

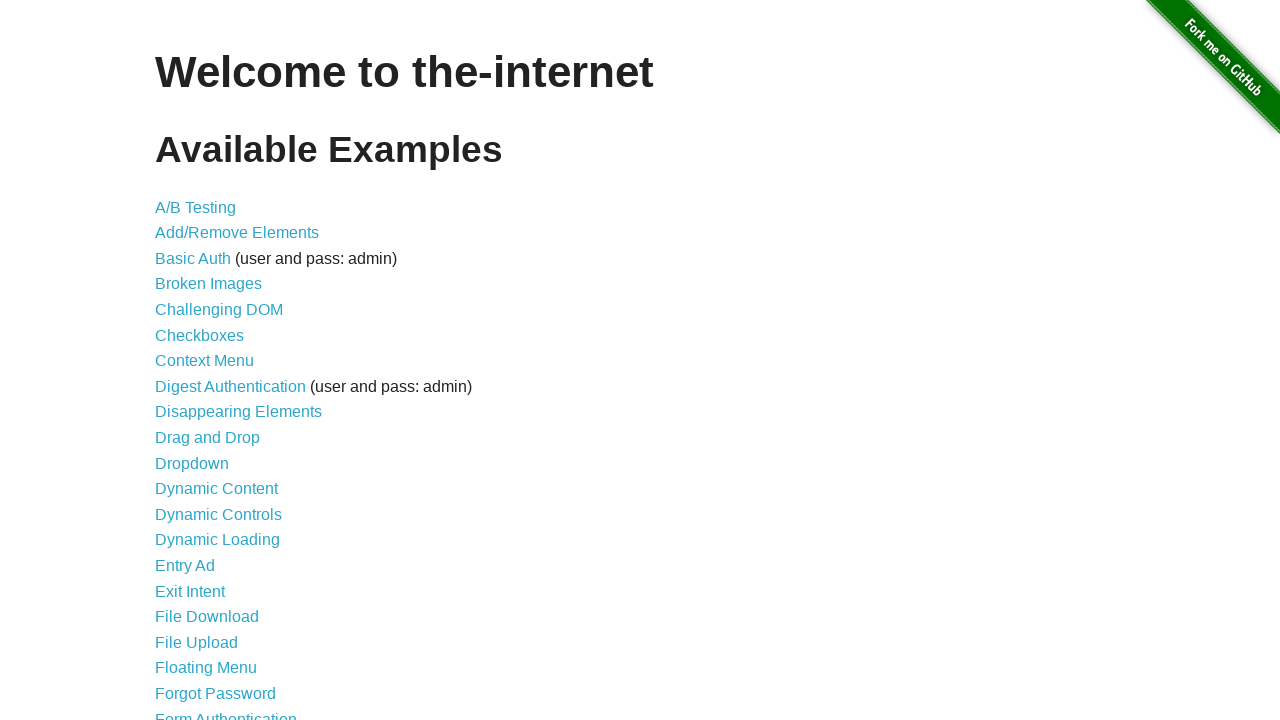

Clicked on Add/Remove Elements link at (237, 233) on text=Add/Remove Elements
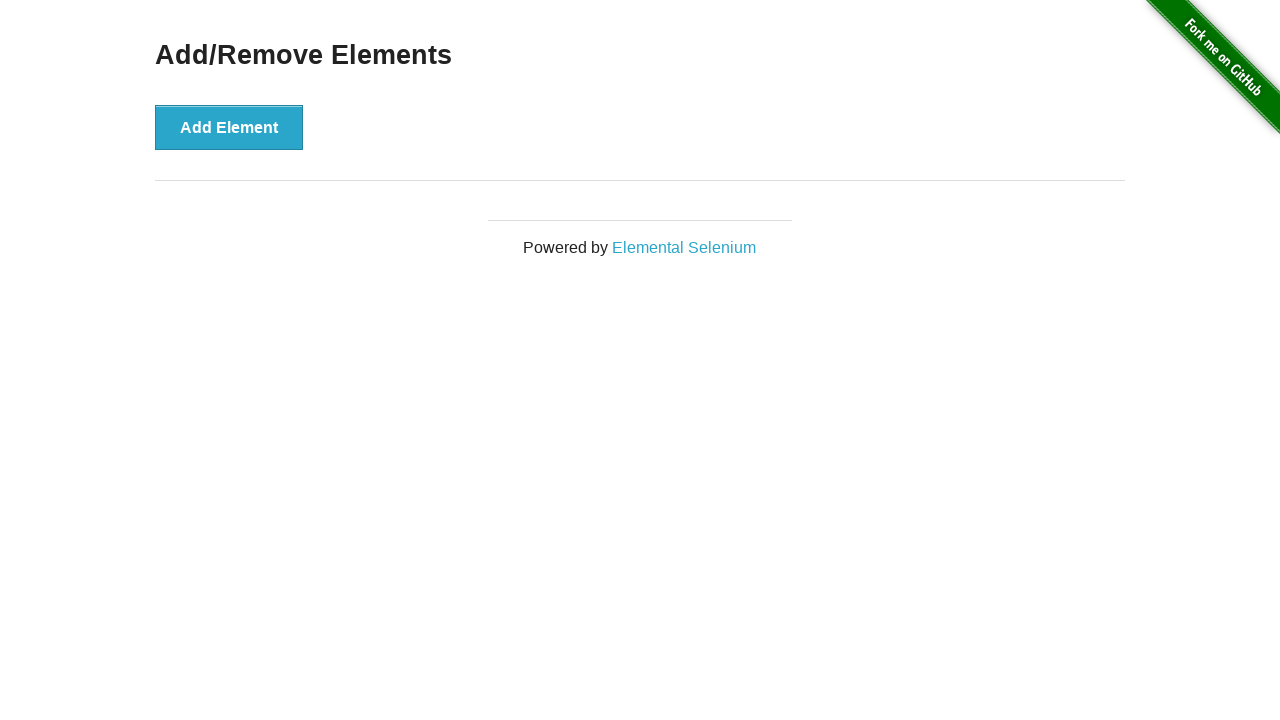

Clicked the Add Element button at (229, 127) on button
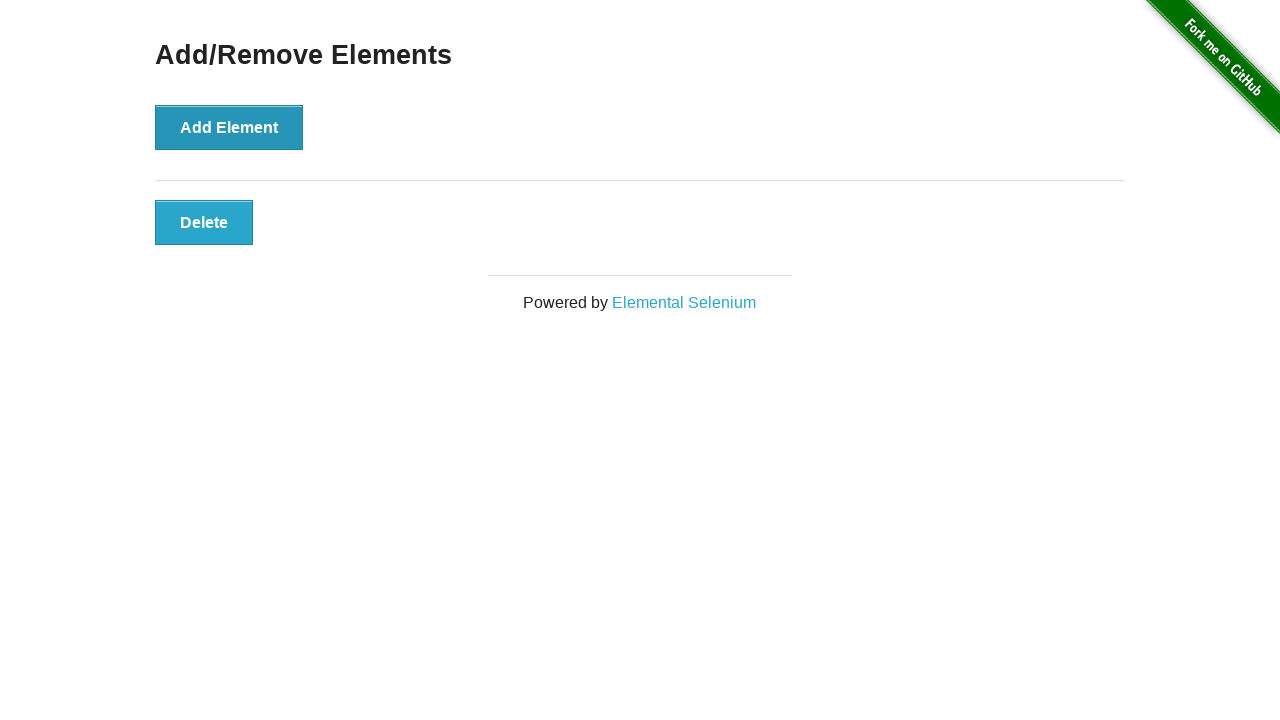

Located the delete button element
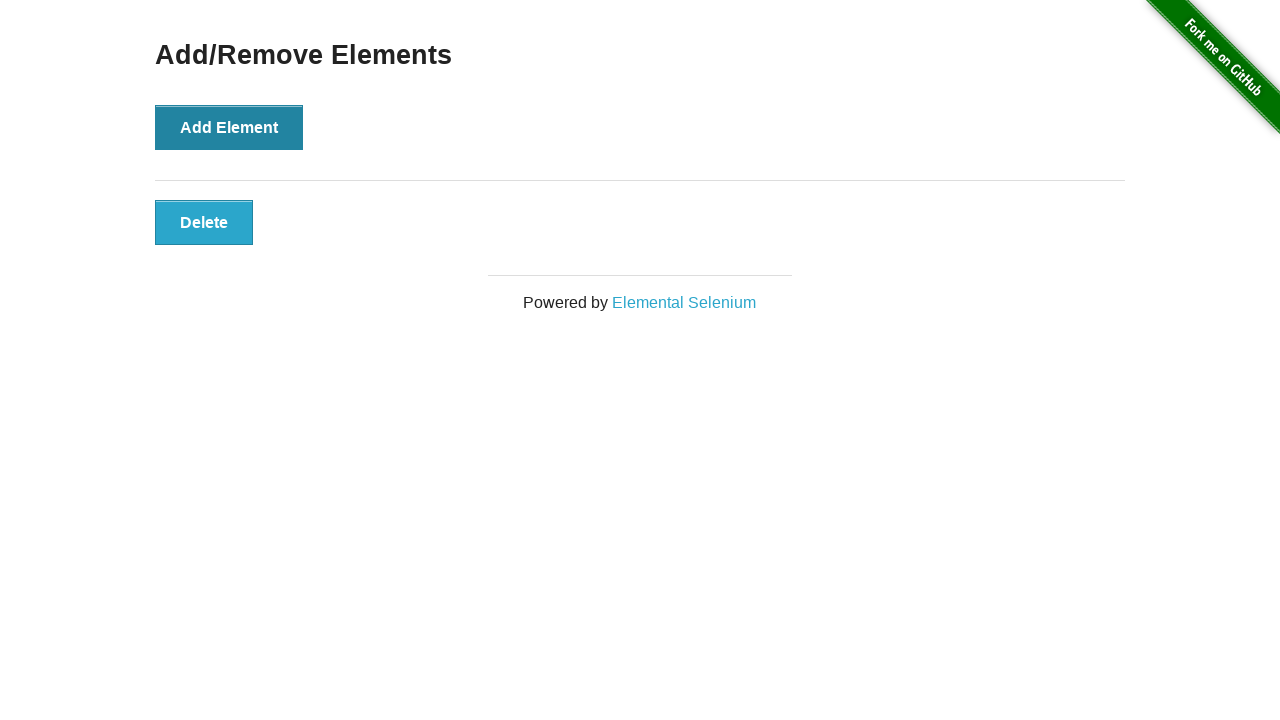

Clicked the delete button to remove the element at (204, 222) on .added-manually
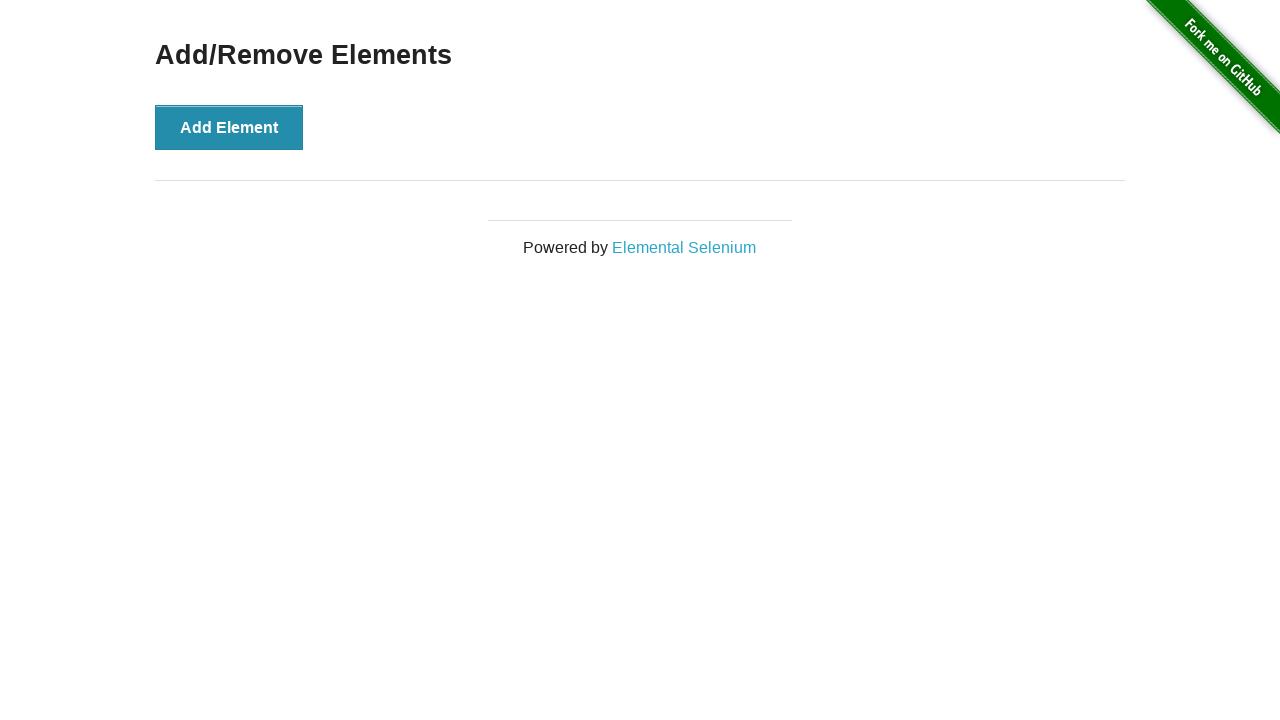

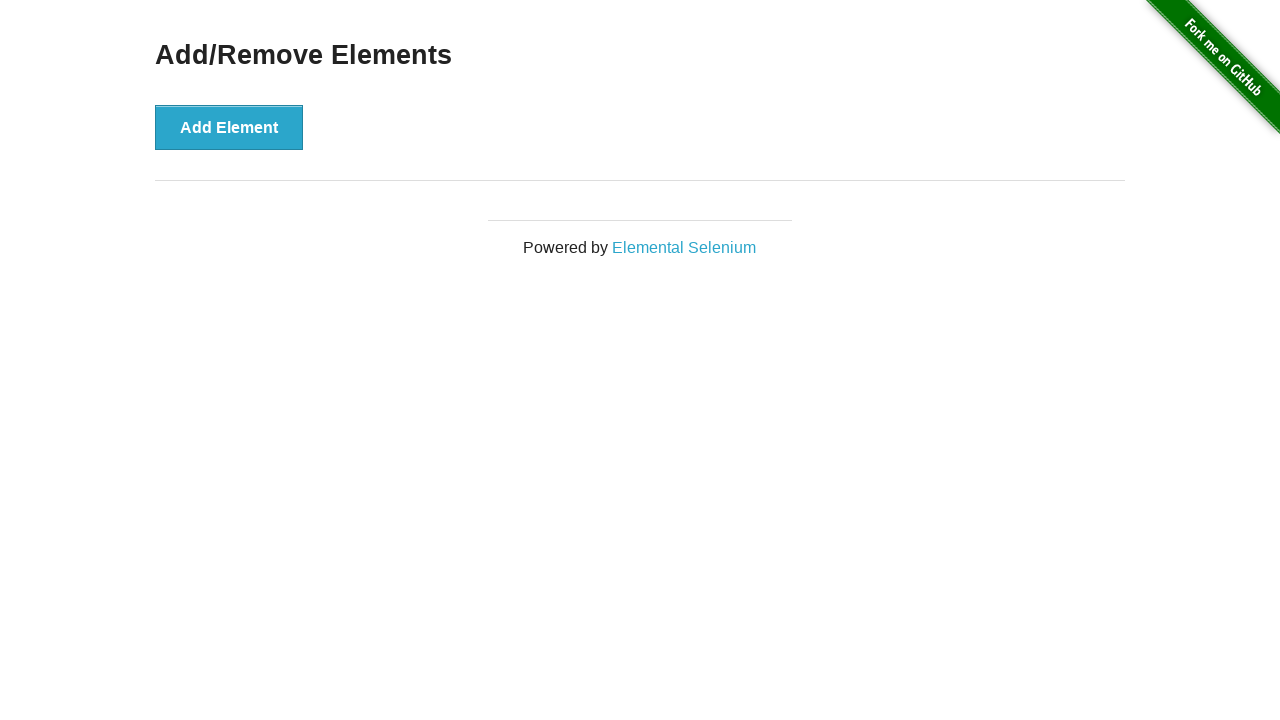